Tests checkbox functionality by navigating to checkboxes page and toggling checkbox states

Starting URL: https://the-internet.herokuapp.com/

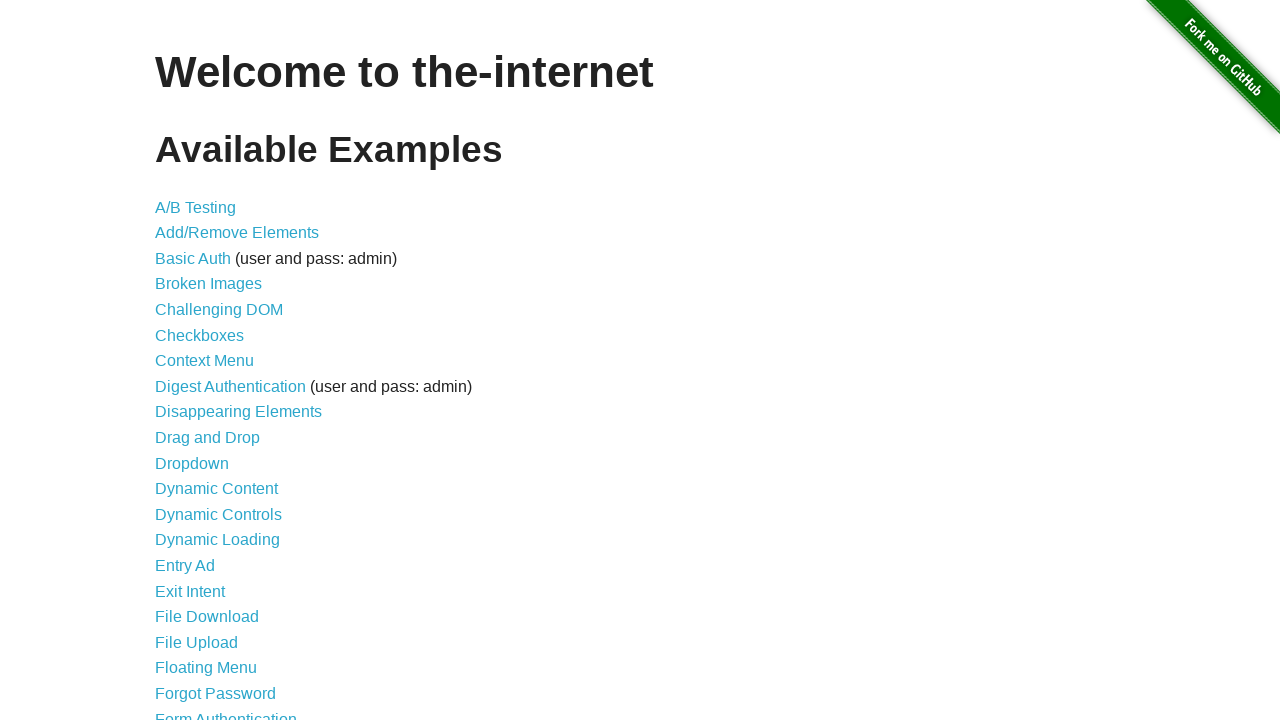

Clicked on Checkboxes link at (200, 335) on a:has-text('Checkboxes')
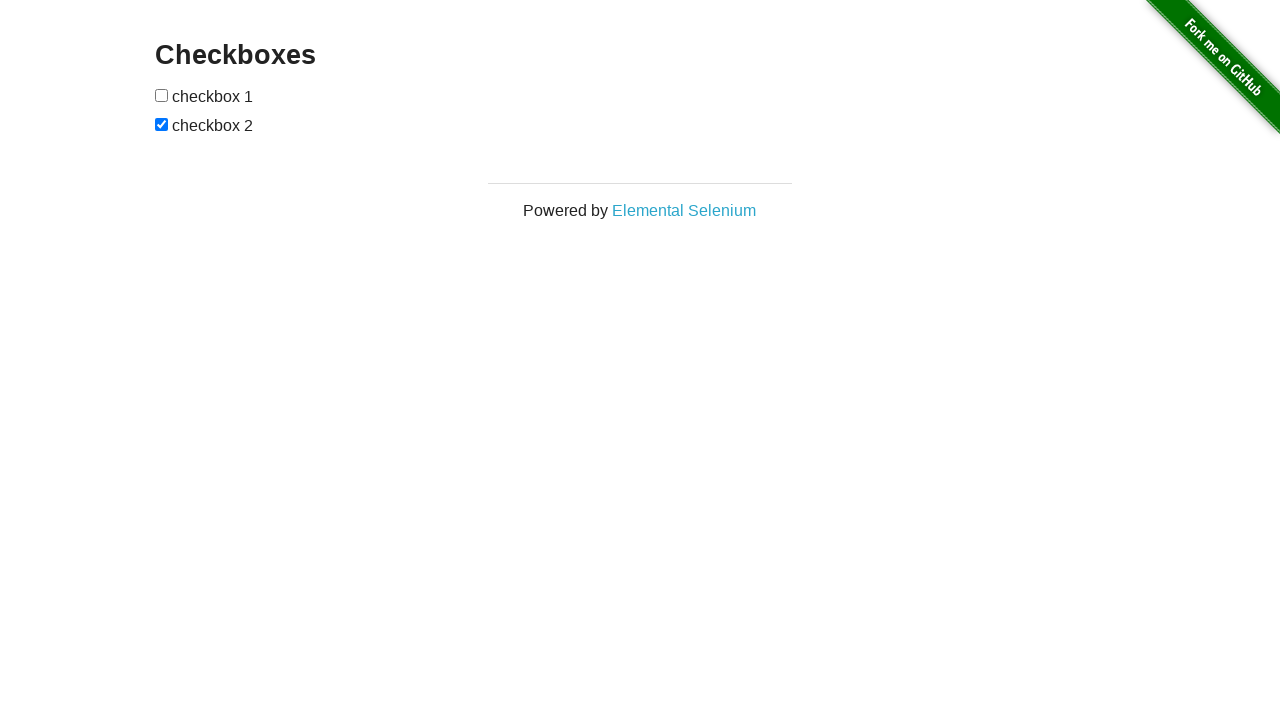

Checkboxes loaded on page
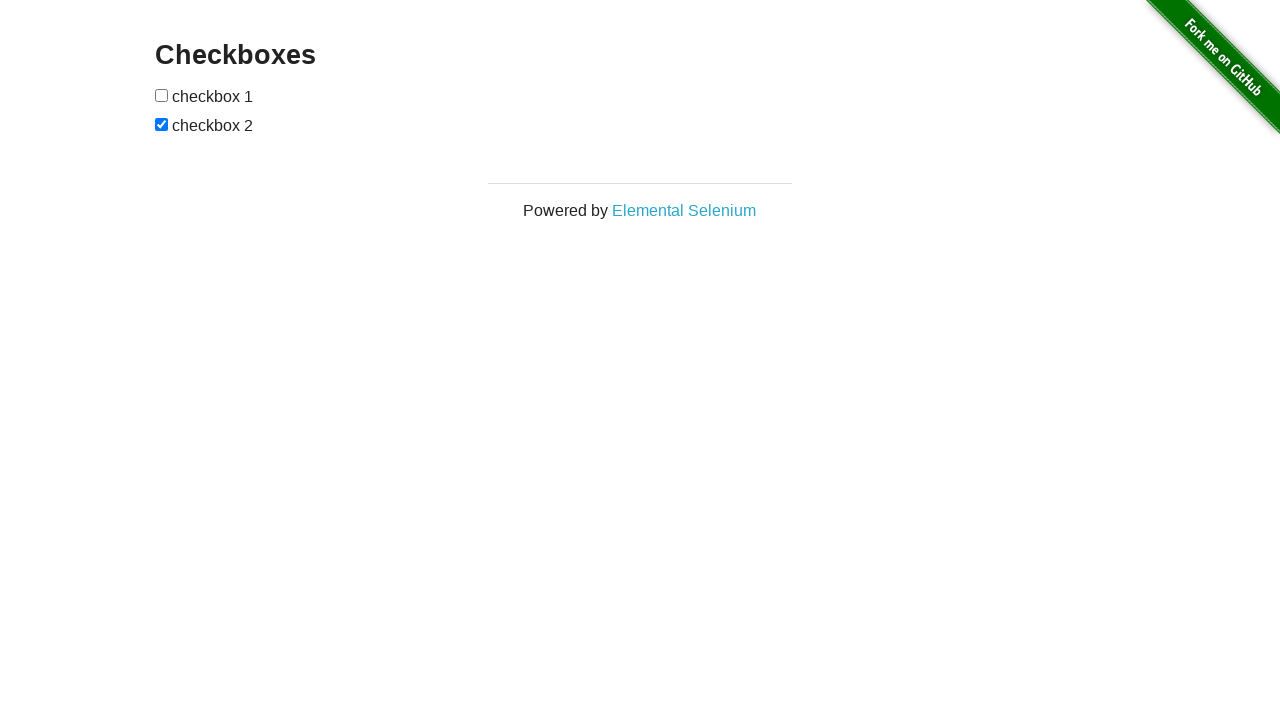

Checked first checkbox at (162, 95) on (//input[@type='checkbox'])[1]
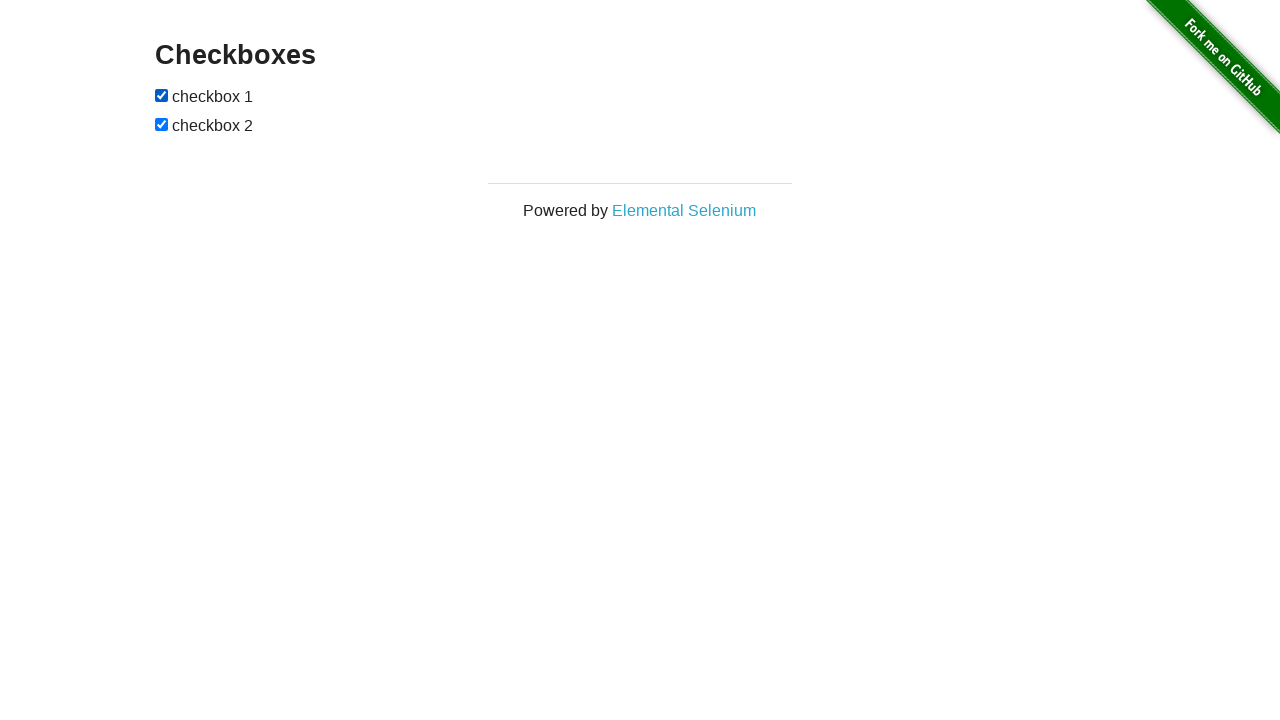

Unchecked second checkbox at (162, 124) on (//input[@type='checkbox'])[2]
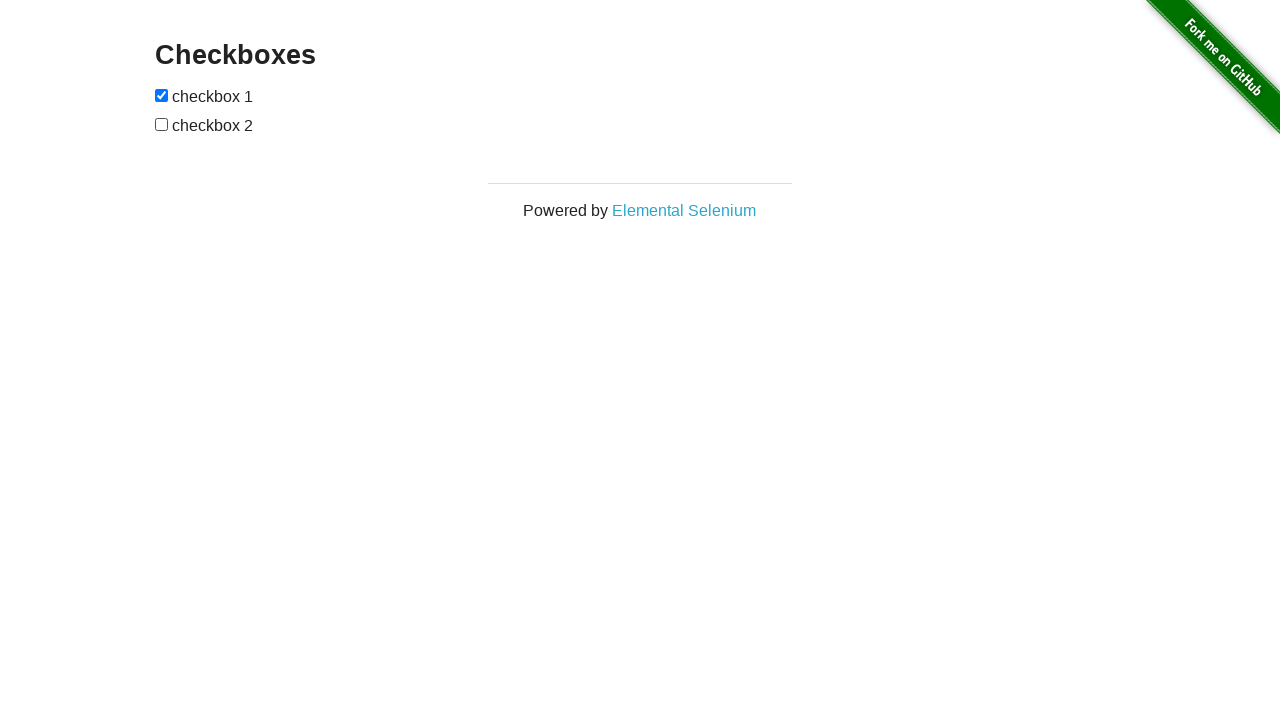

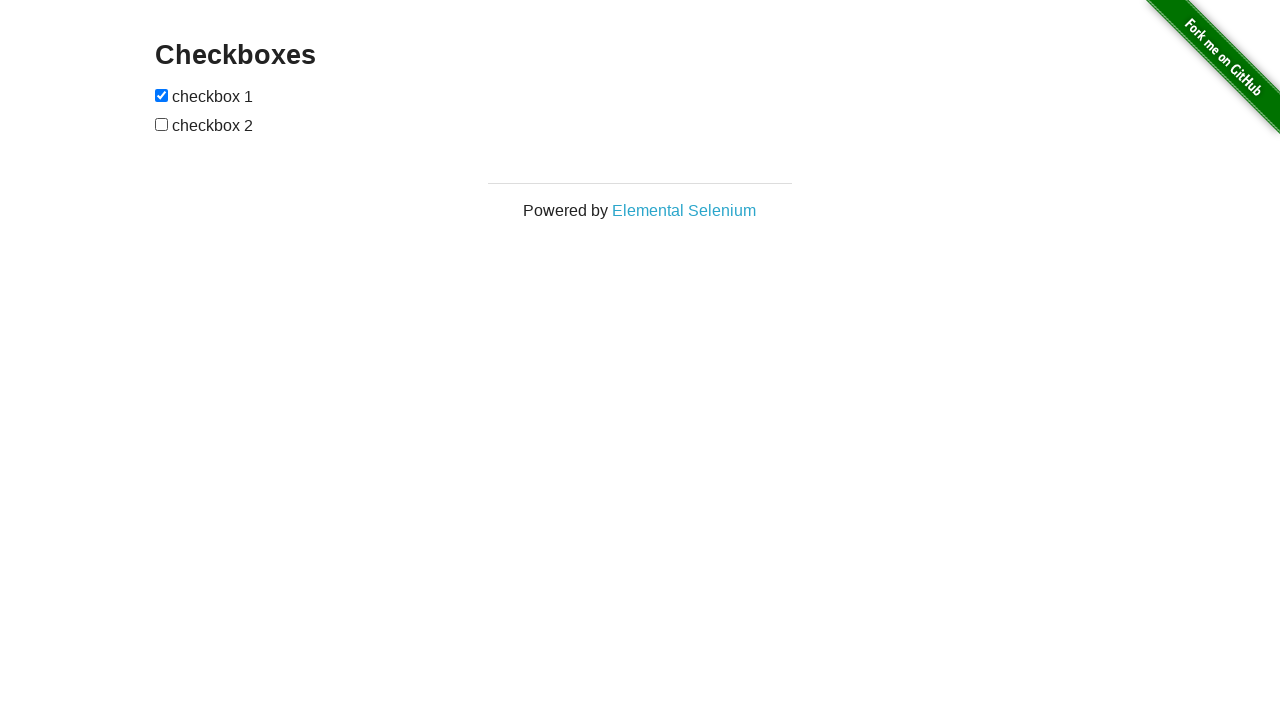